Tests multiple key press detection by sending backspace then insert keys

Starting URL: https://the-internet.herokuapp.com/key_presses

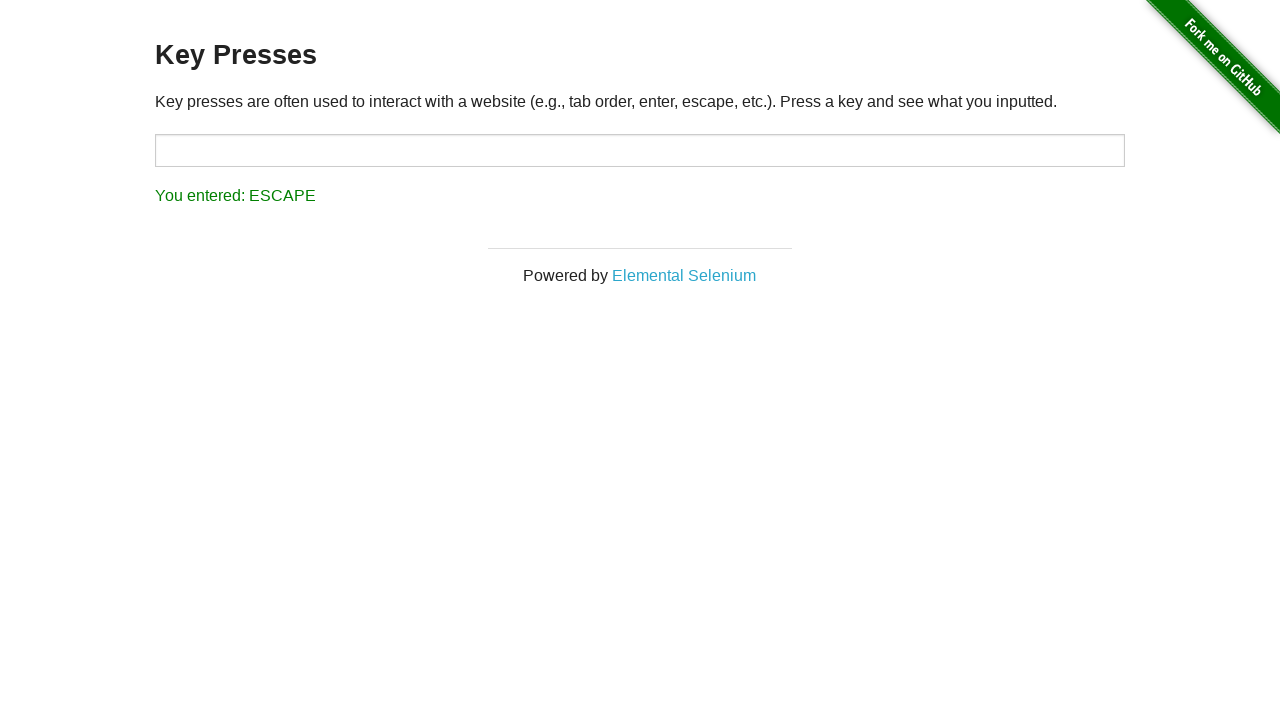

Pressed Backspace key on target input field on #target
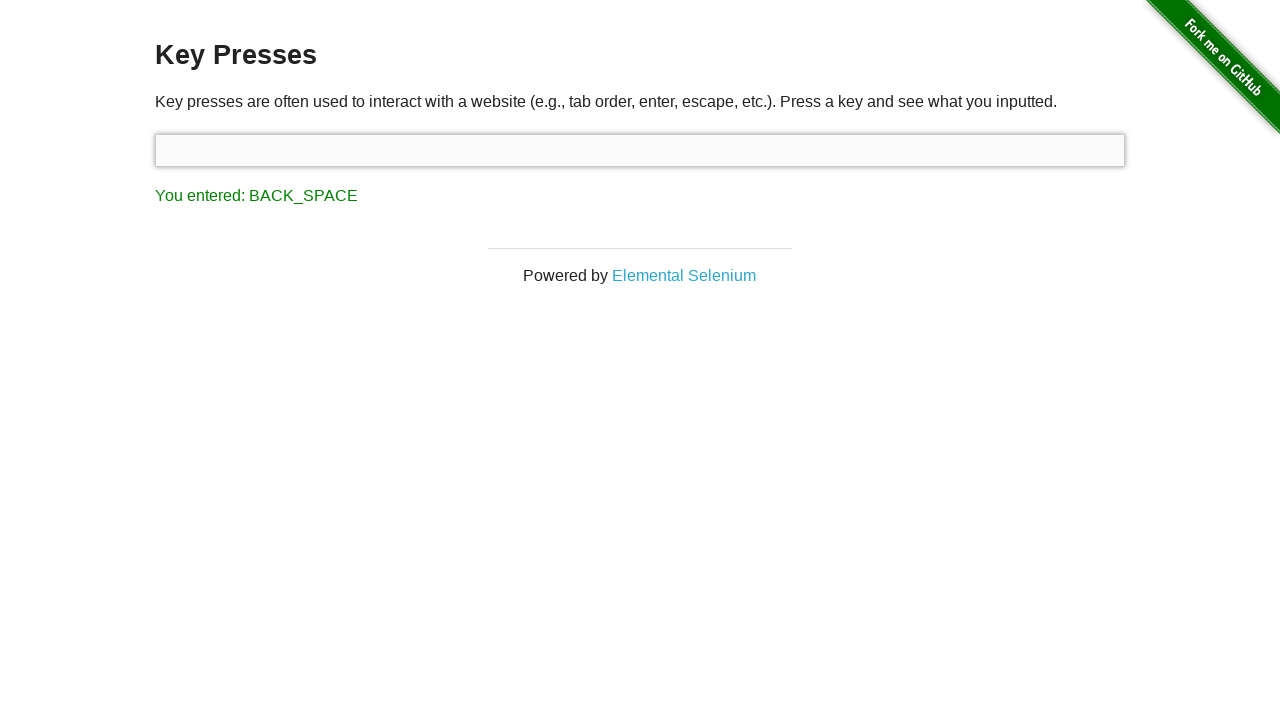

Pressed Insert key on target input field on #target
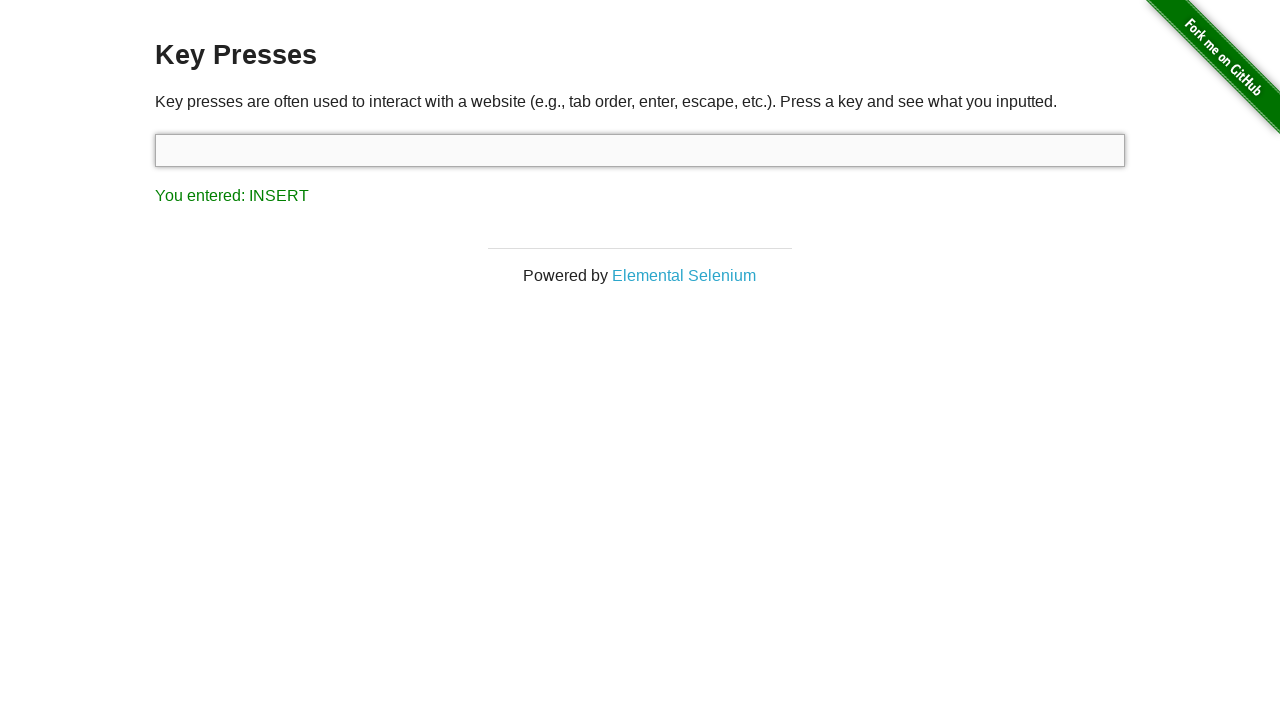

Verified result element displays 'INSERT' key press
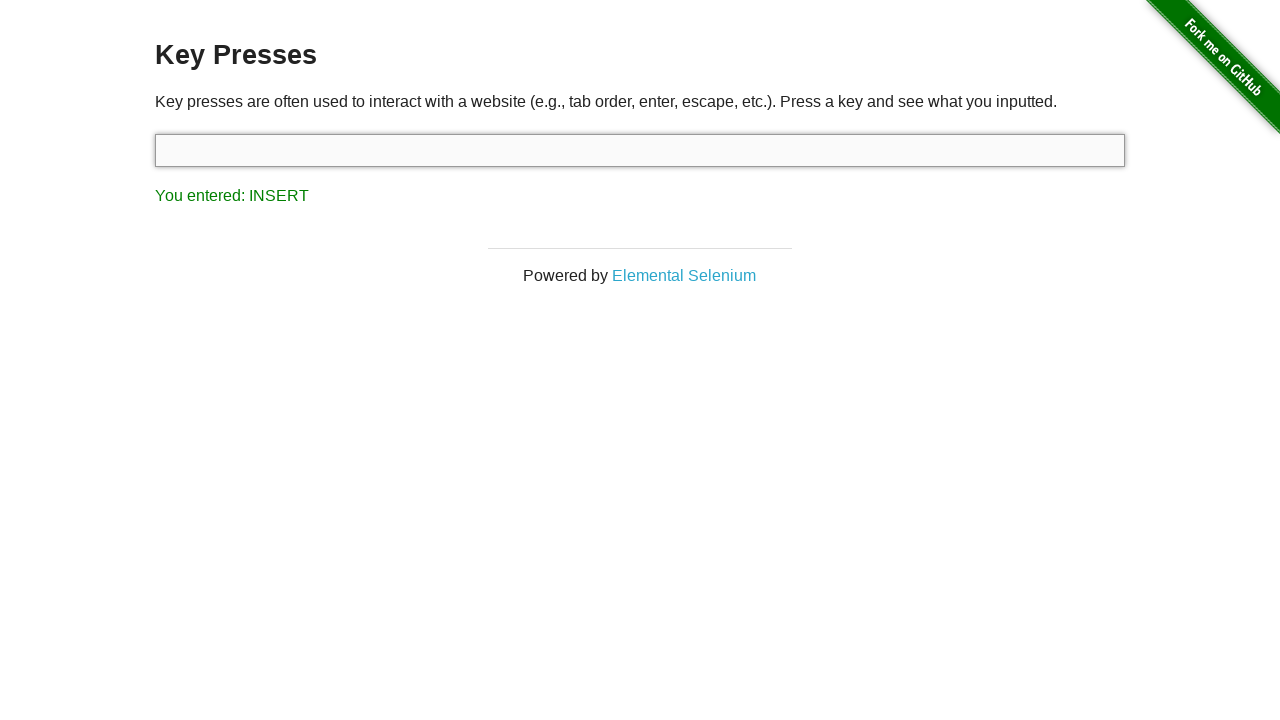

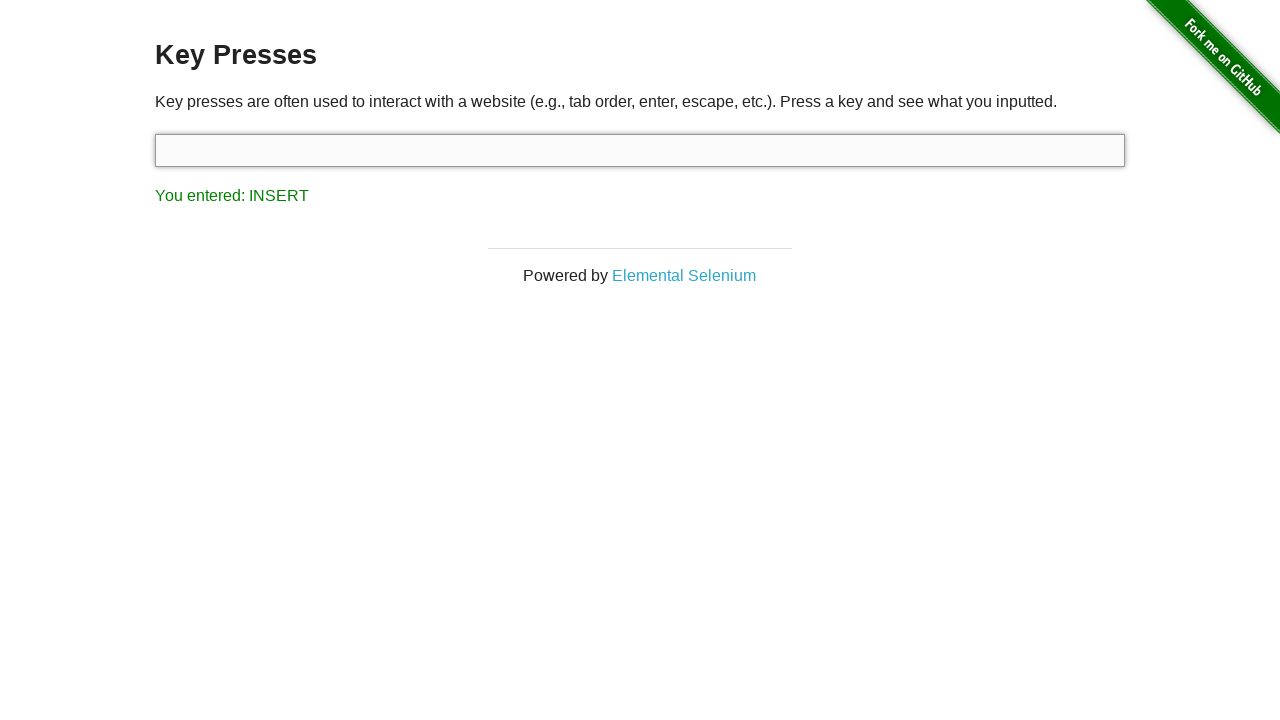